Tests browser window size management by getting window dimensions and maximizing the window

Starting URL: https://www.flipkart.com/

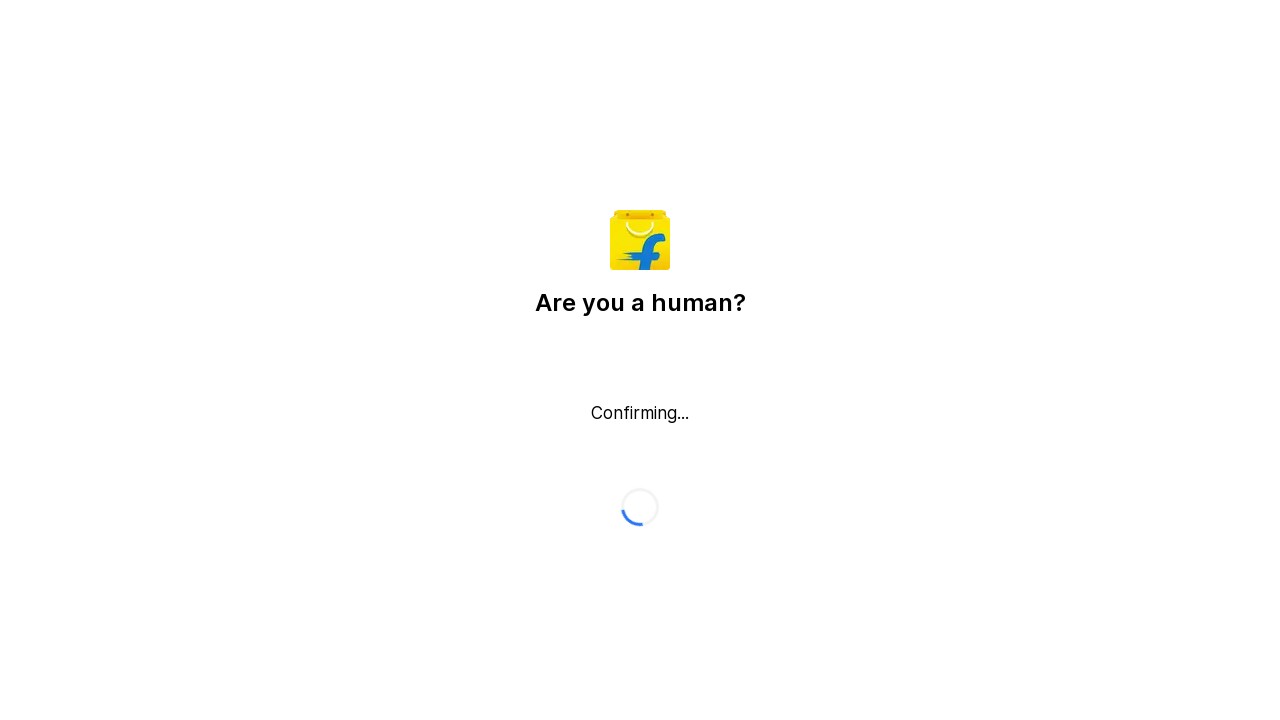

Retrieved initial window viewport size
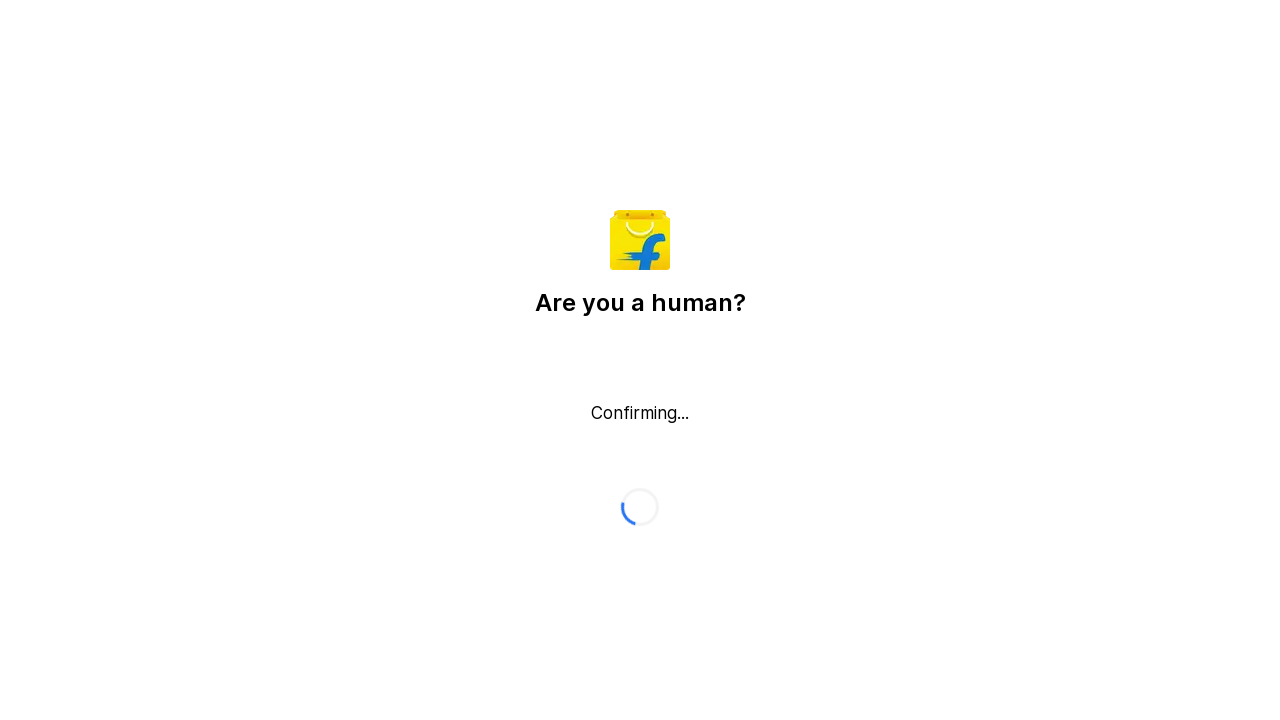

Set viewport size to 1366x768 to maximize window
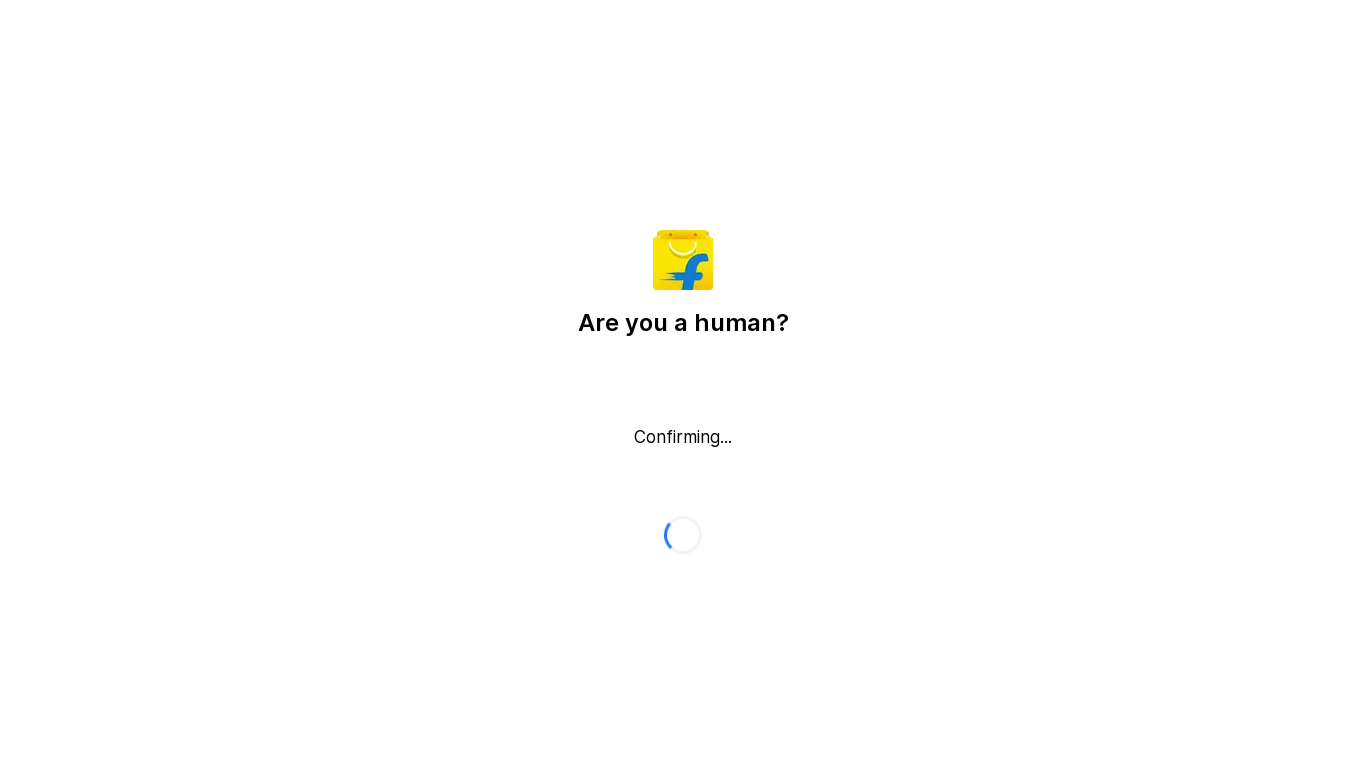

Retrieved window viewport size after maximizing
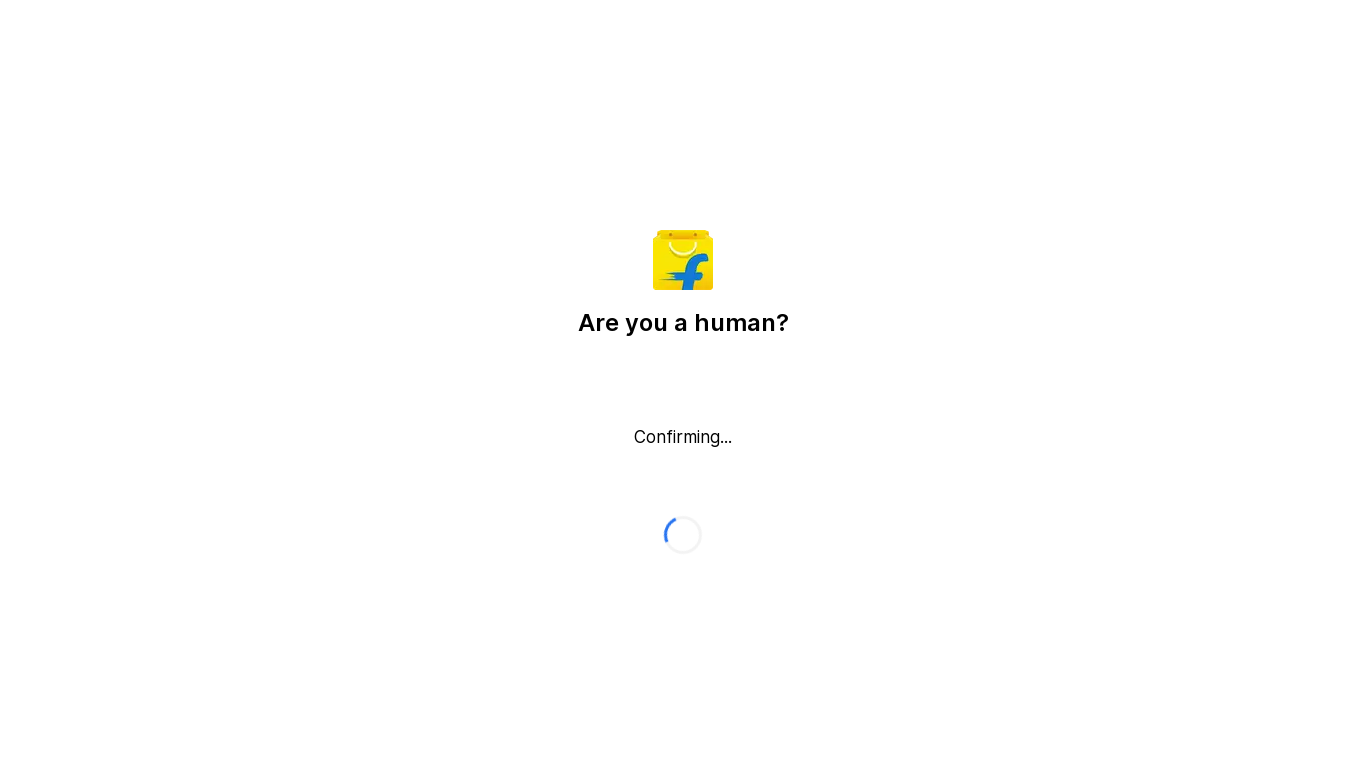

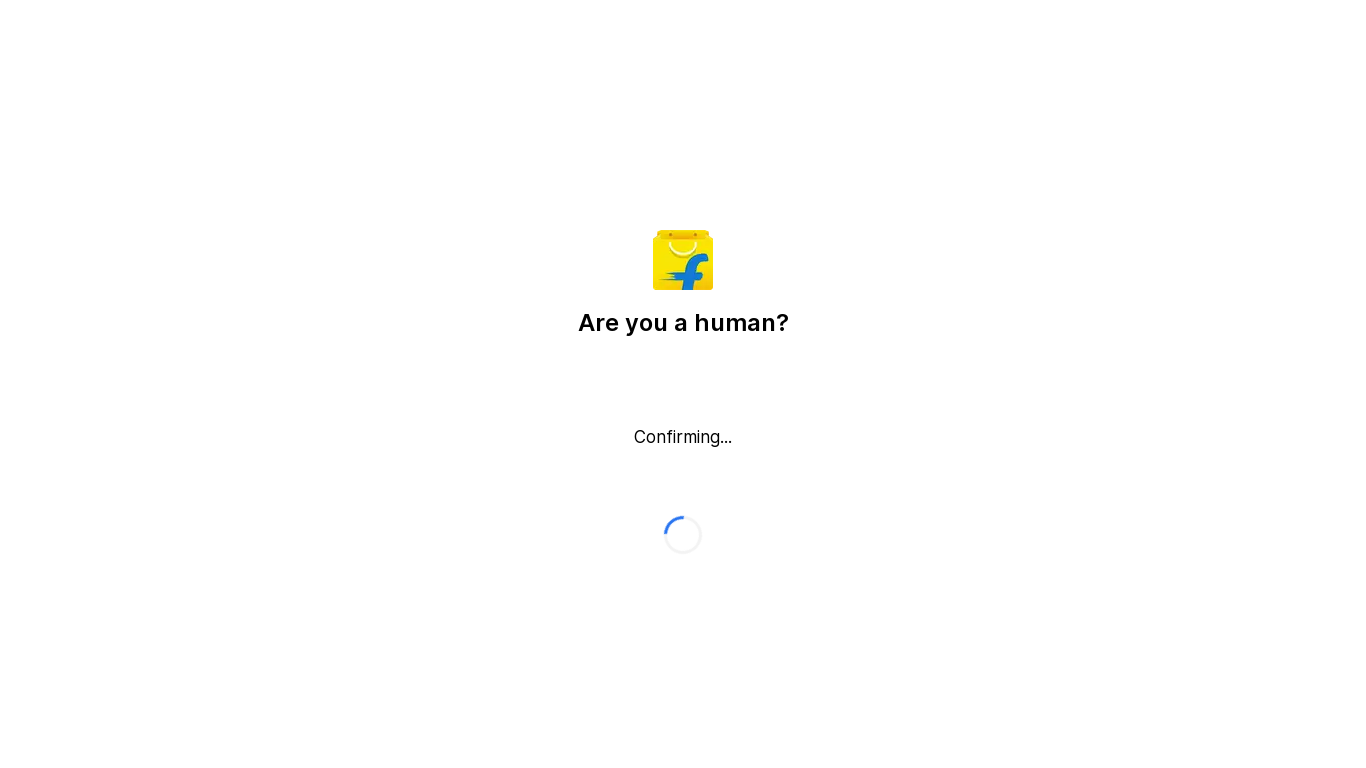